Tests registration form username field with numbers only, length less than 10.

Starting URL: https://buggy.justtestit.org/register

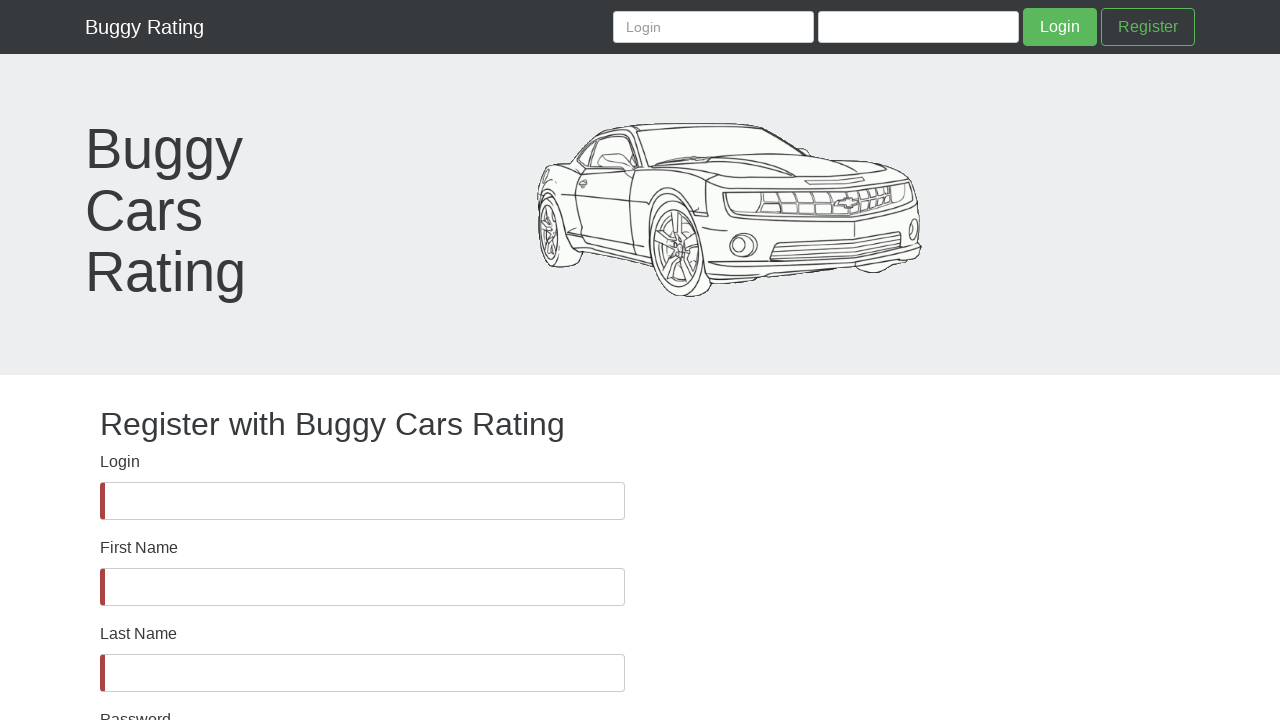

Waited for username field to be visible
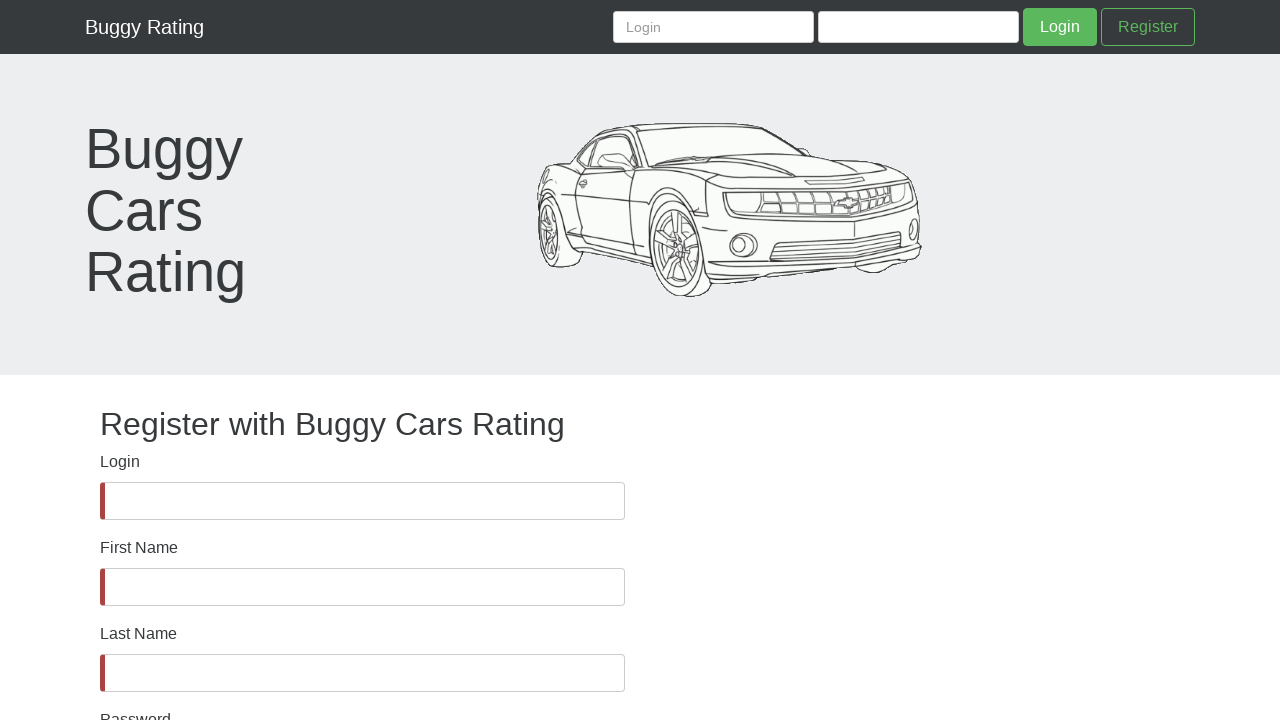

Filled username field with numbers only (5363723489) - length less than 10 on #username
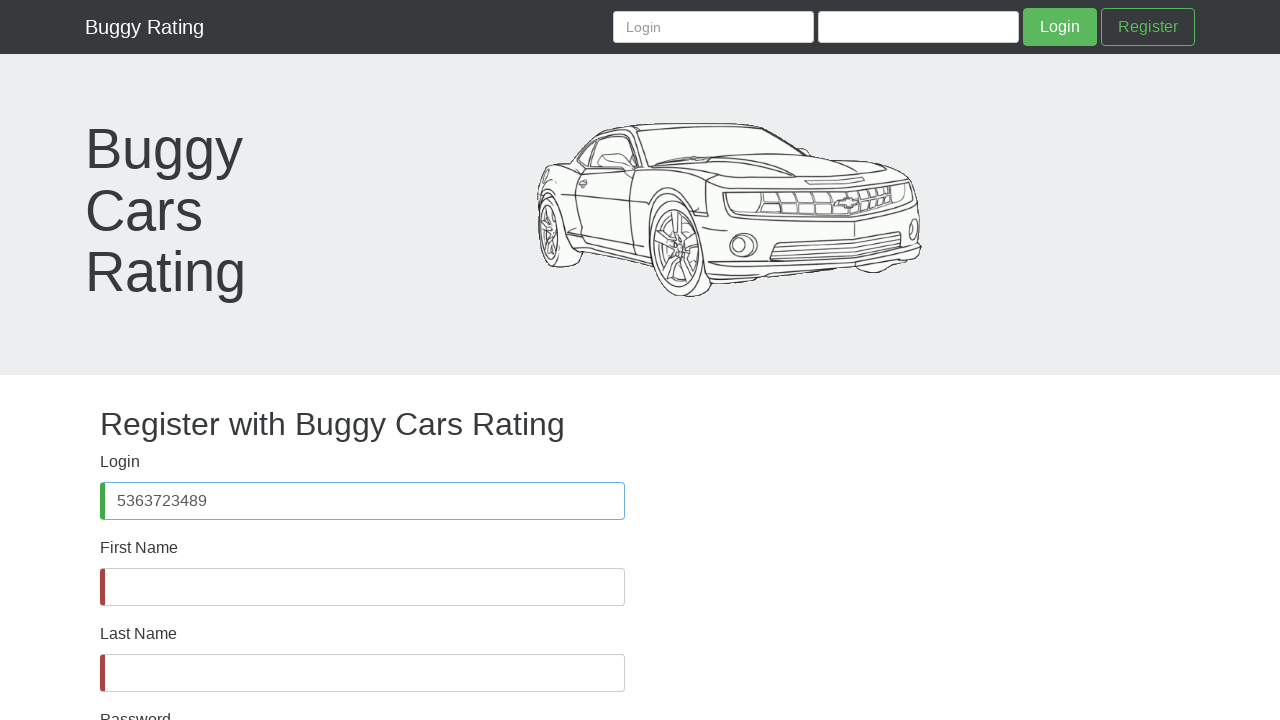

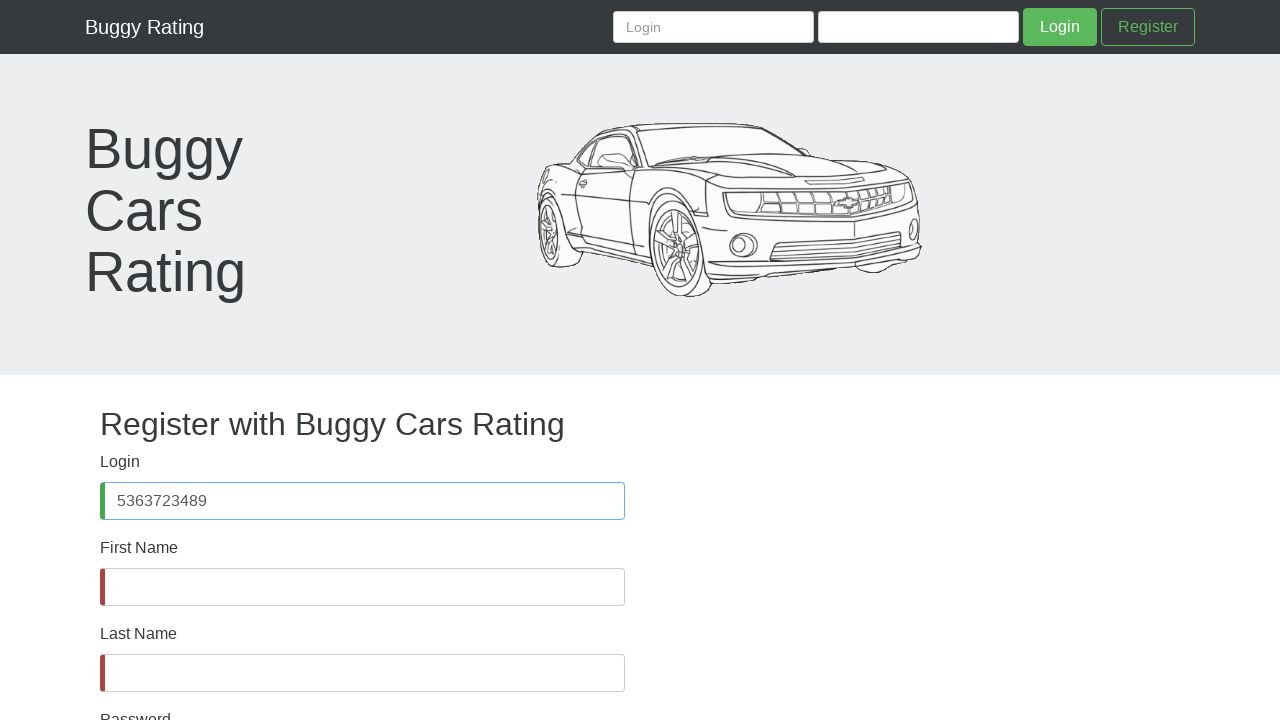